Tests a dynamic loading page where content is hidden and then revealed after clicking a Start button. Clicks the start button and waits for the hidden finish text to become visible.

Starting URL: http://the-internet.herokuapp.com/dynamic_loading/1

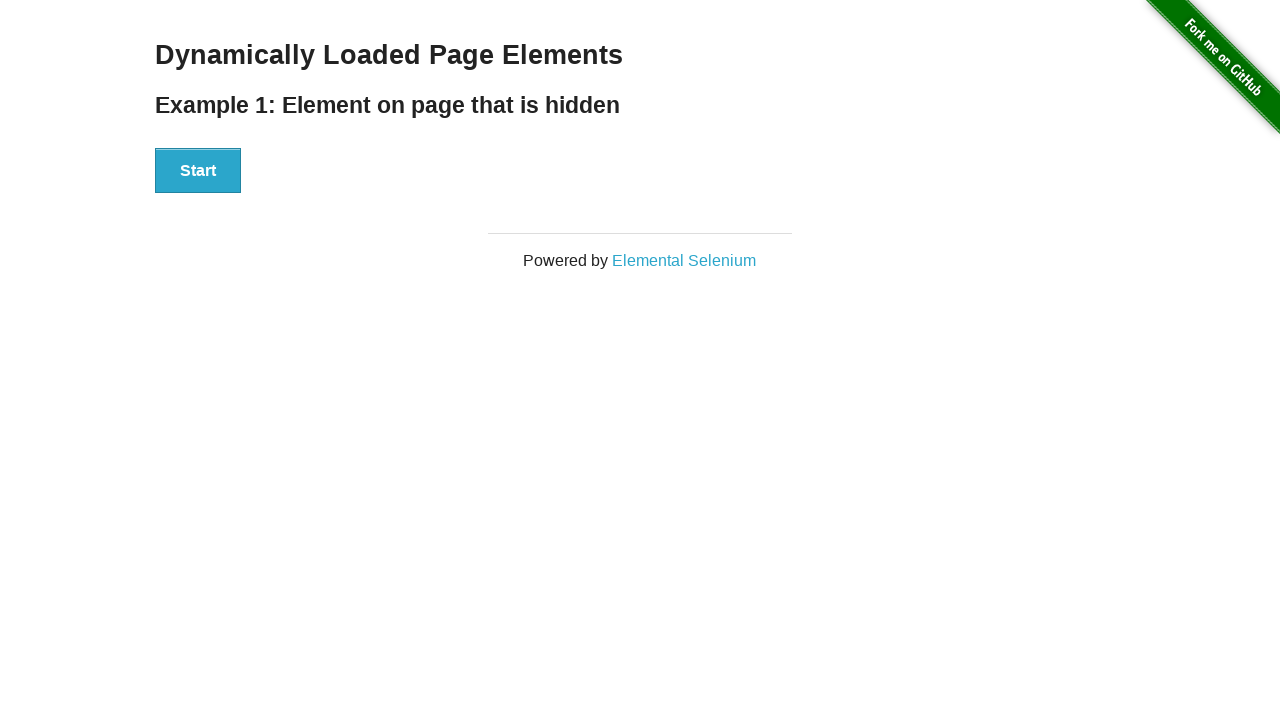

Clicked the Start button to trigger dynamic loading at (198, 171) on #start button
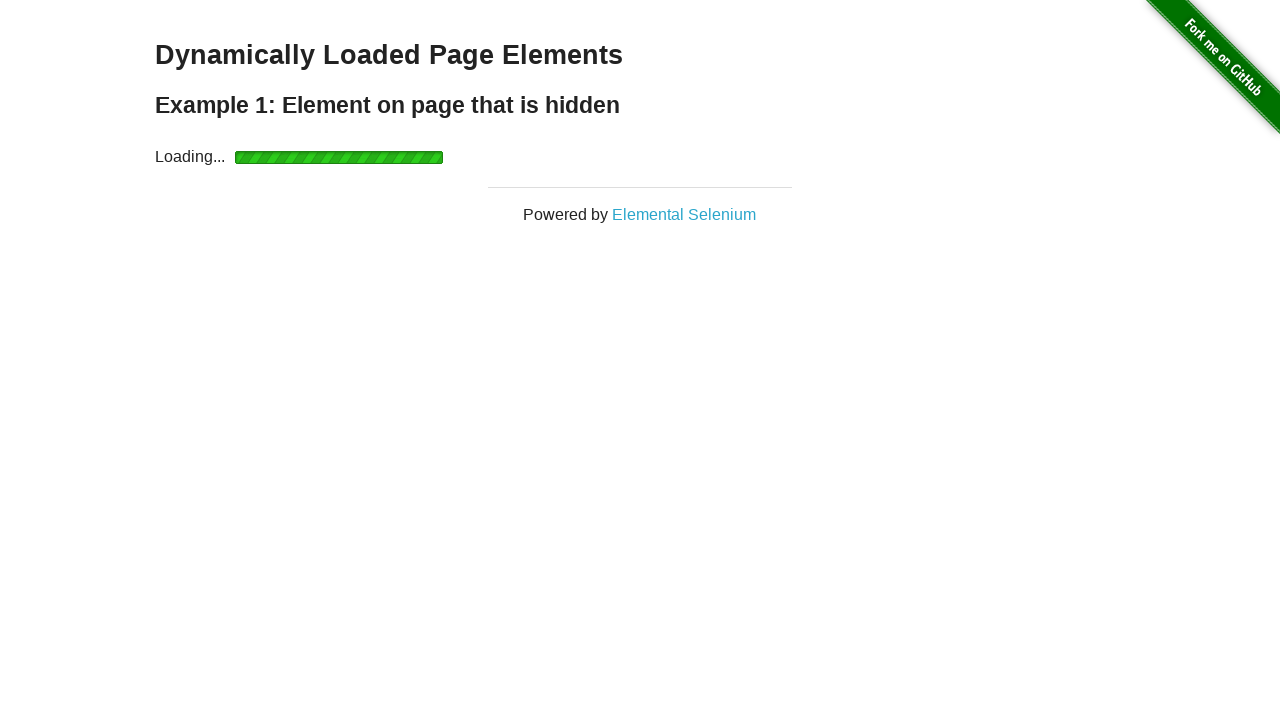

Waited for the finish element to become visible
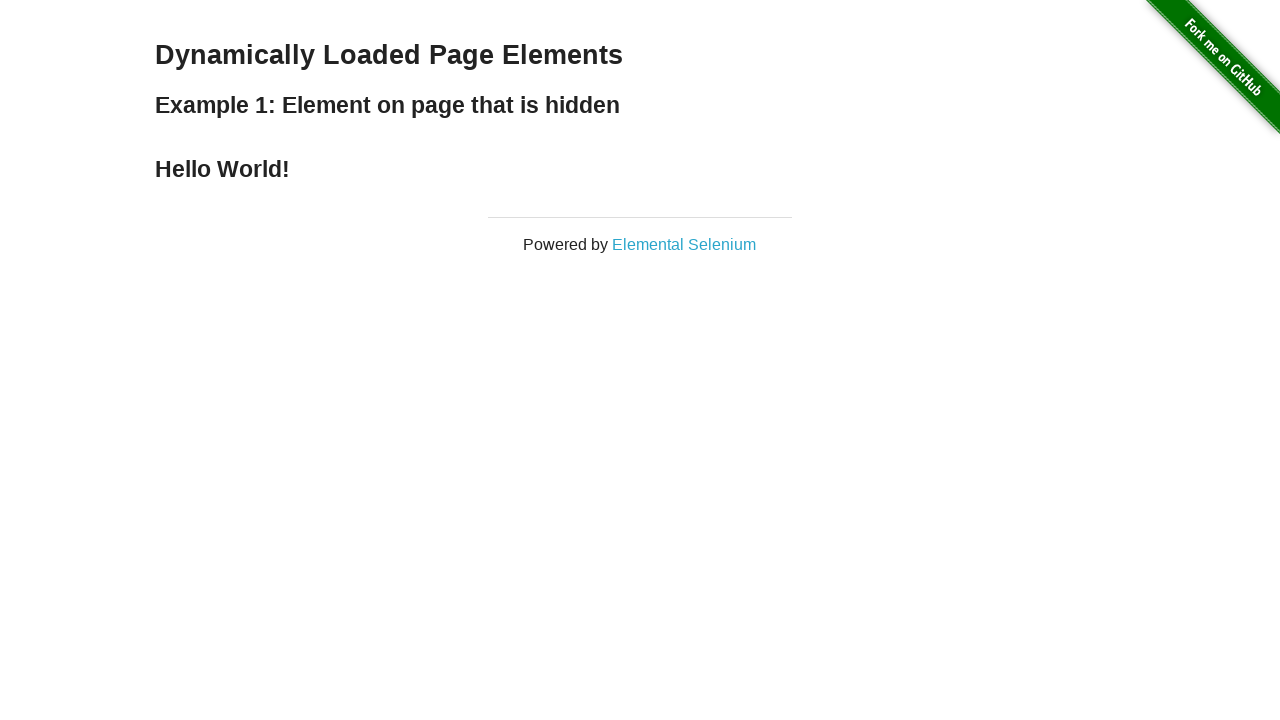

Verified that the finish element is visible
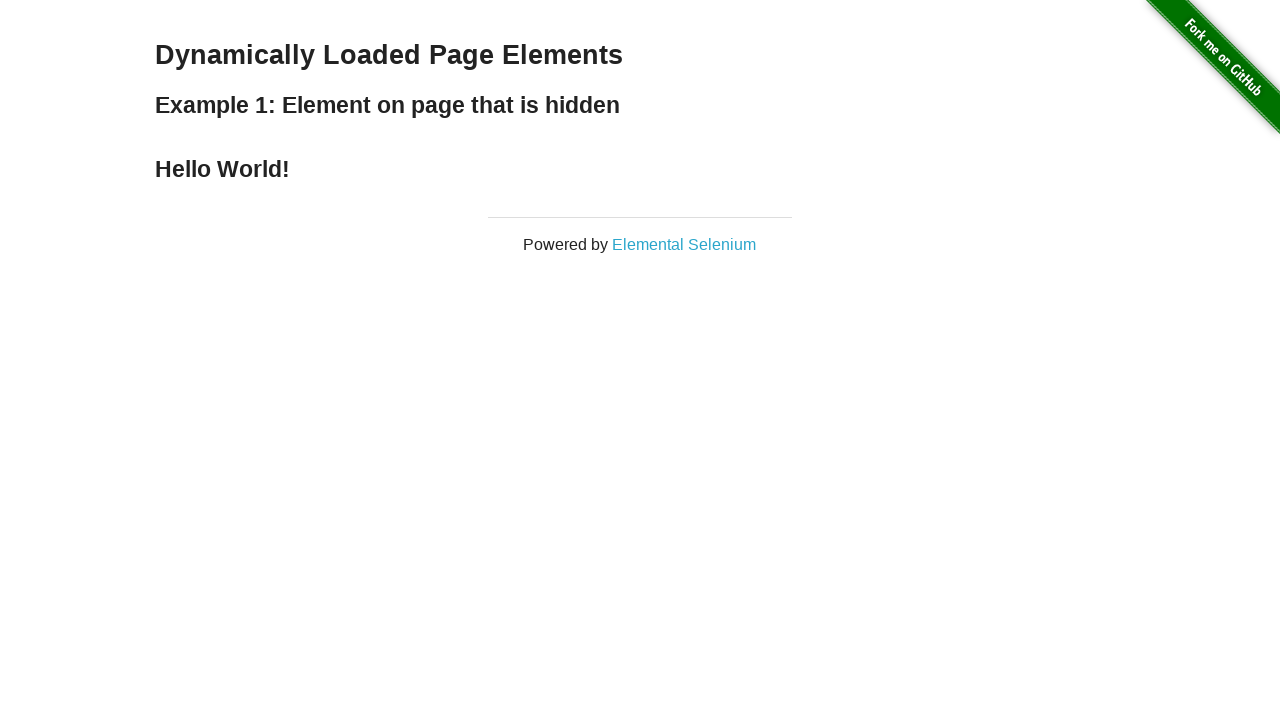

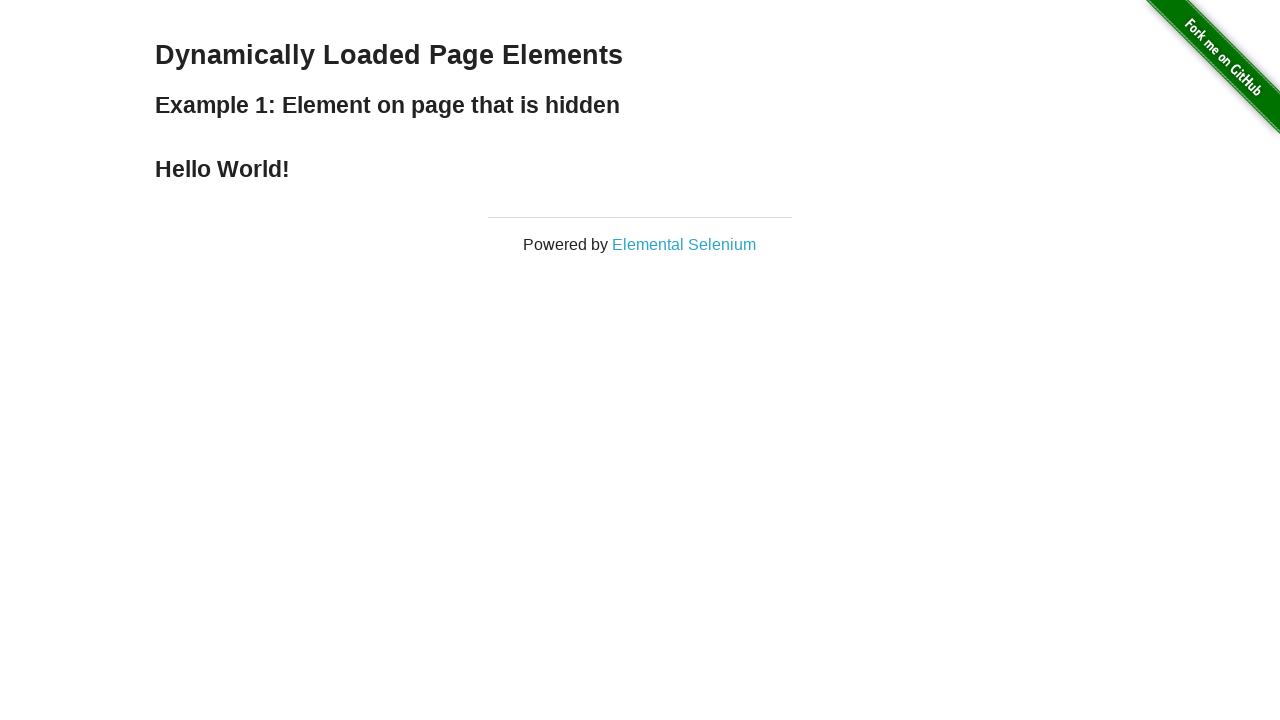